Opens the Microsoft Developer website and maximizes the browser window

Starting URL: https://developer.microsoft.com/

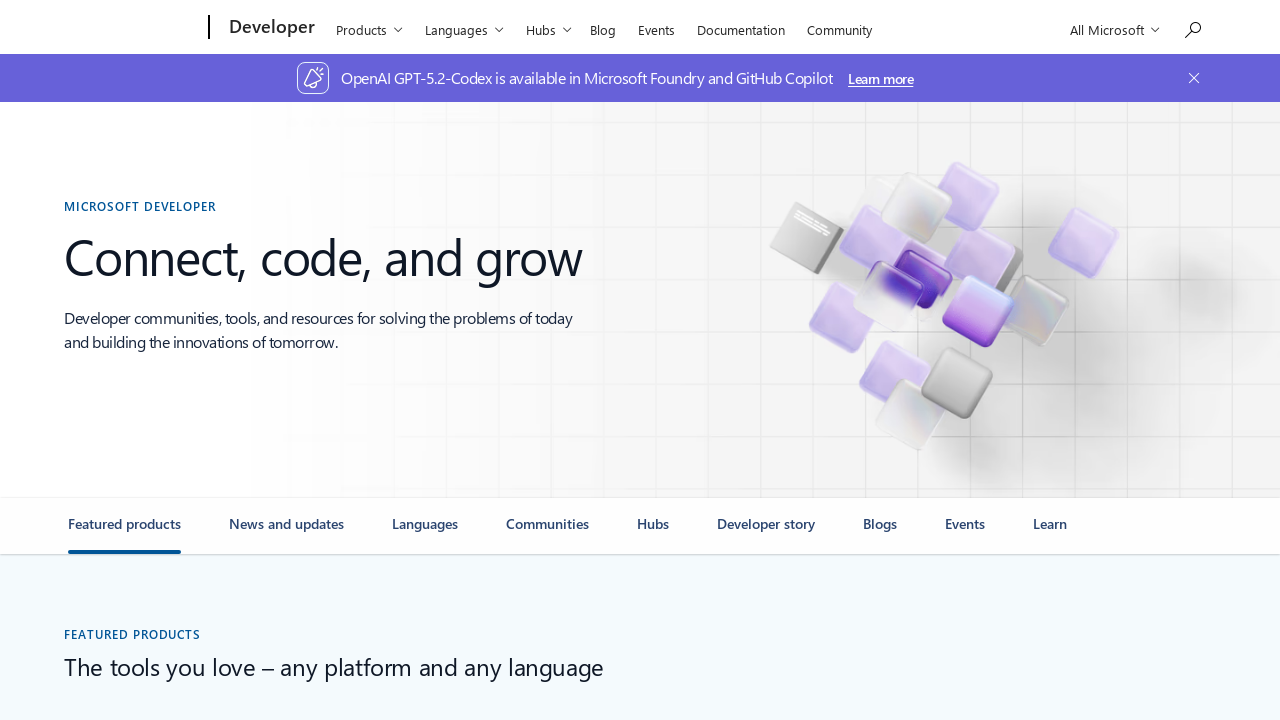

Navigated to Microsoft Developer website
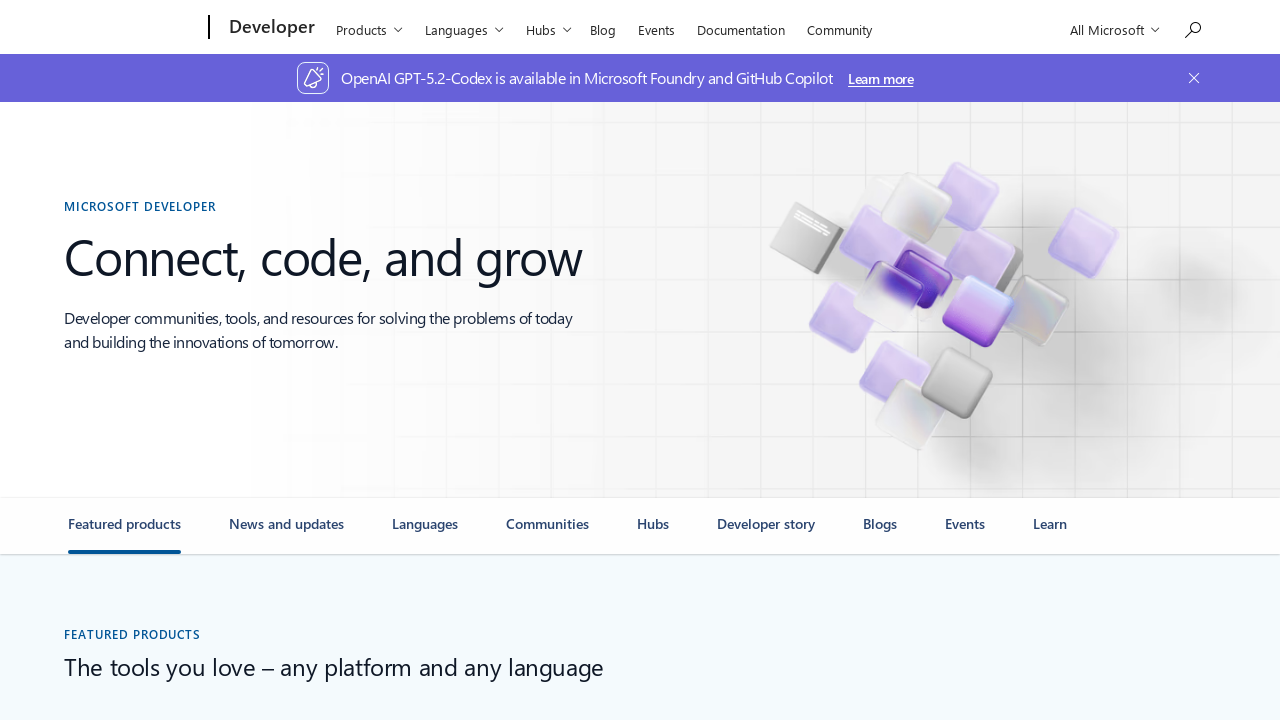

Set viewport size to 1920x1080 to maximize browser window
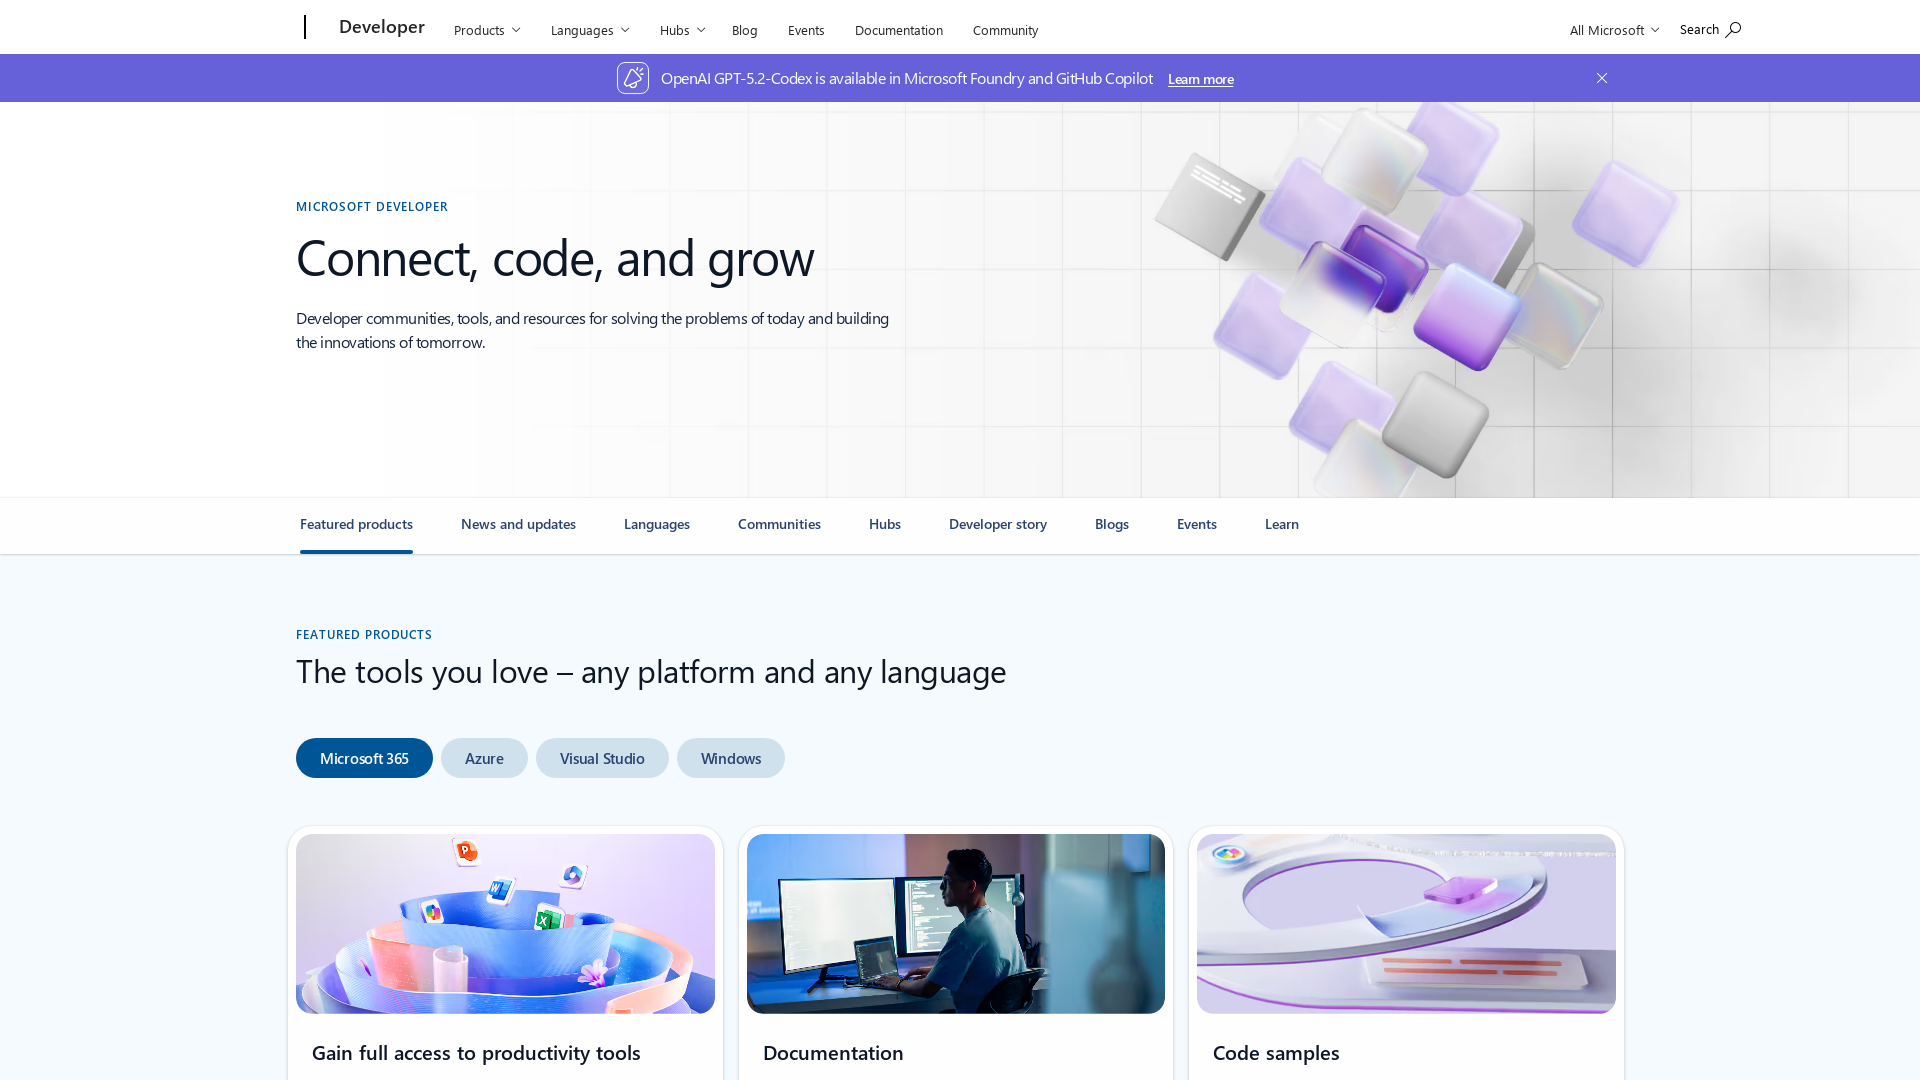

Page fully loaded and DOM content is ready
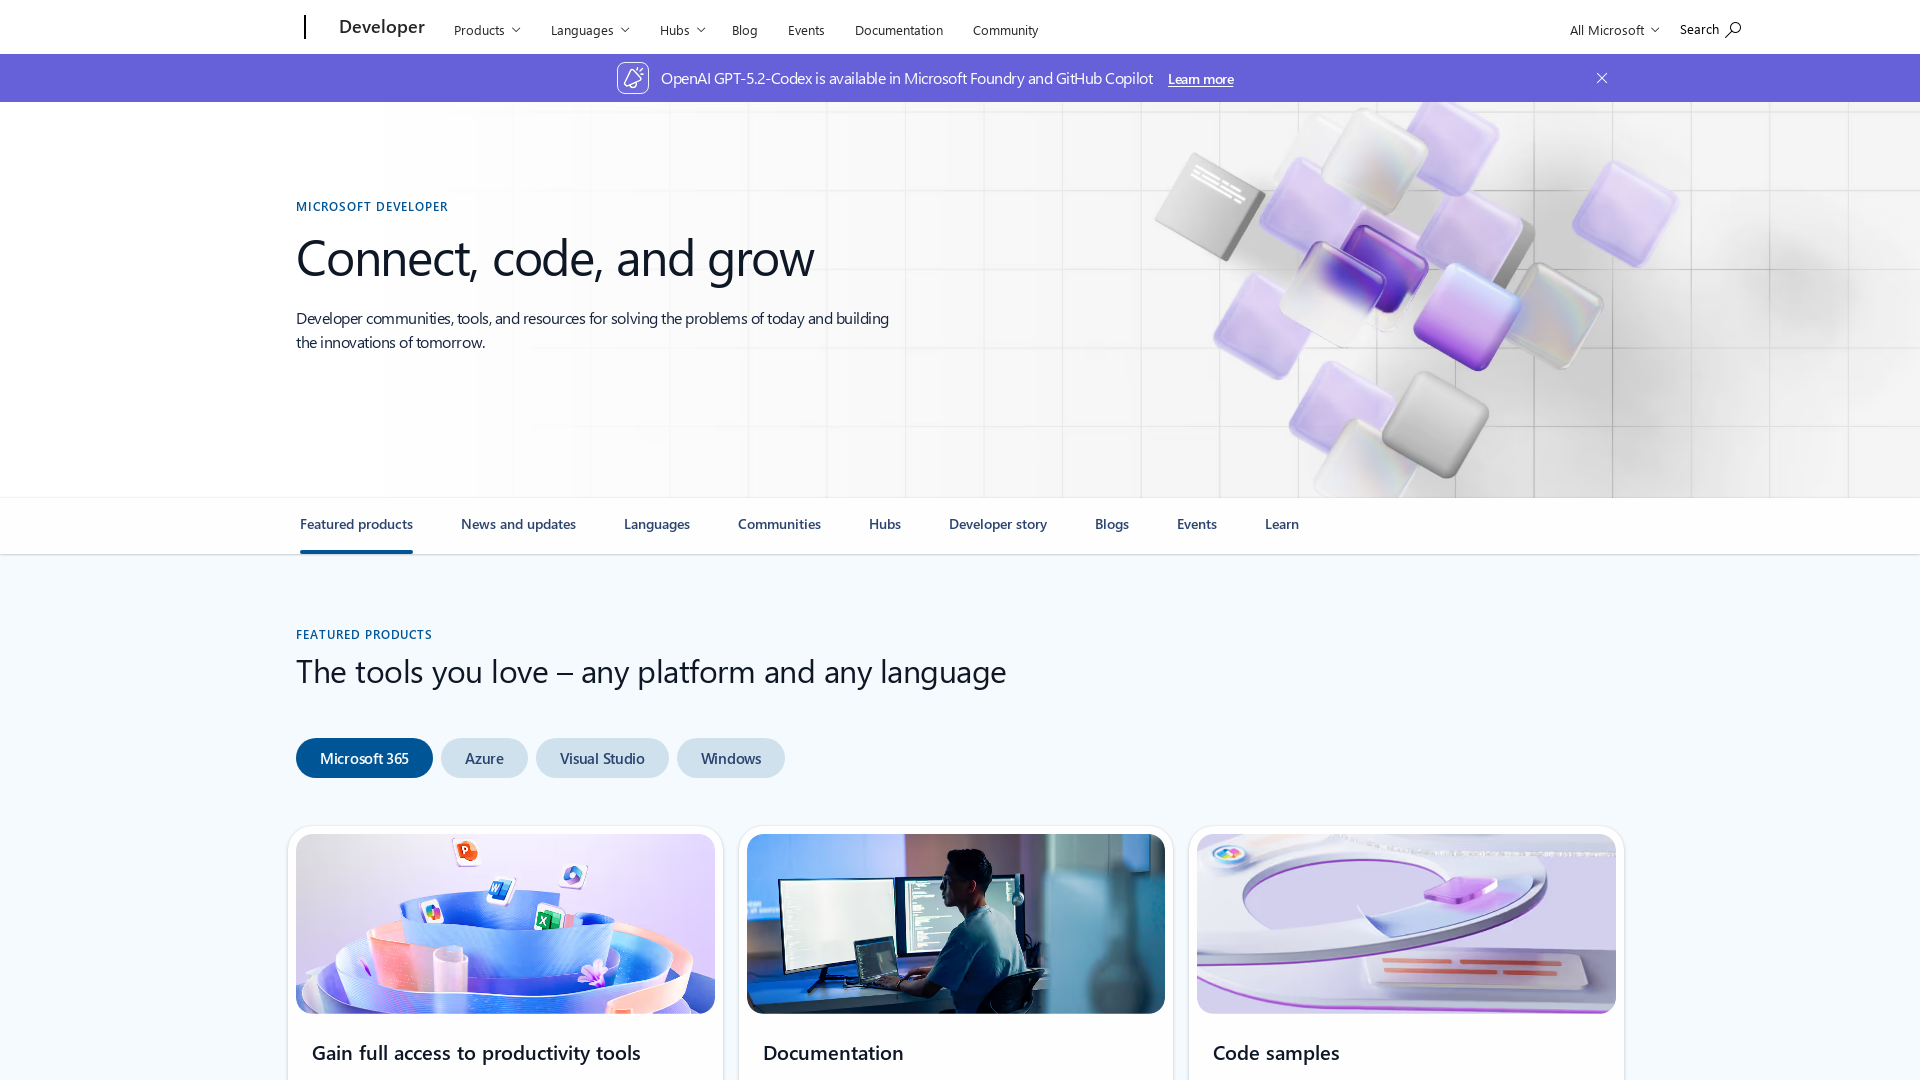

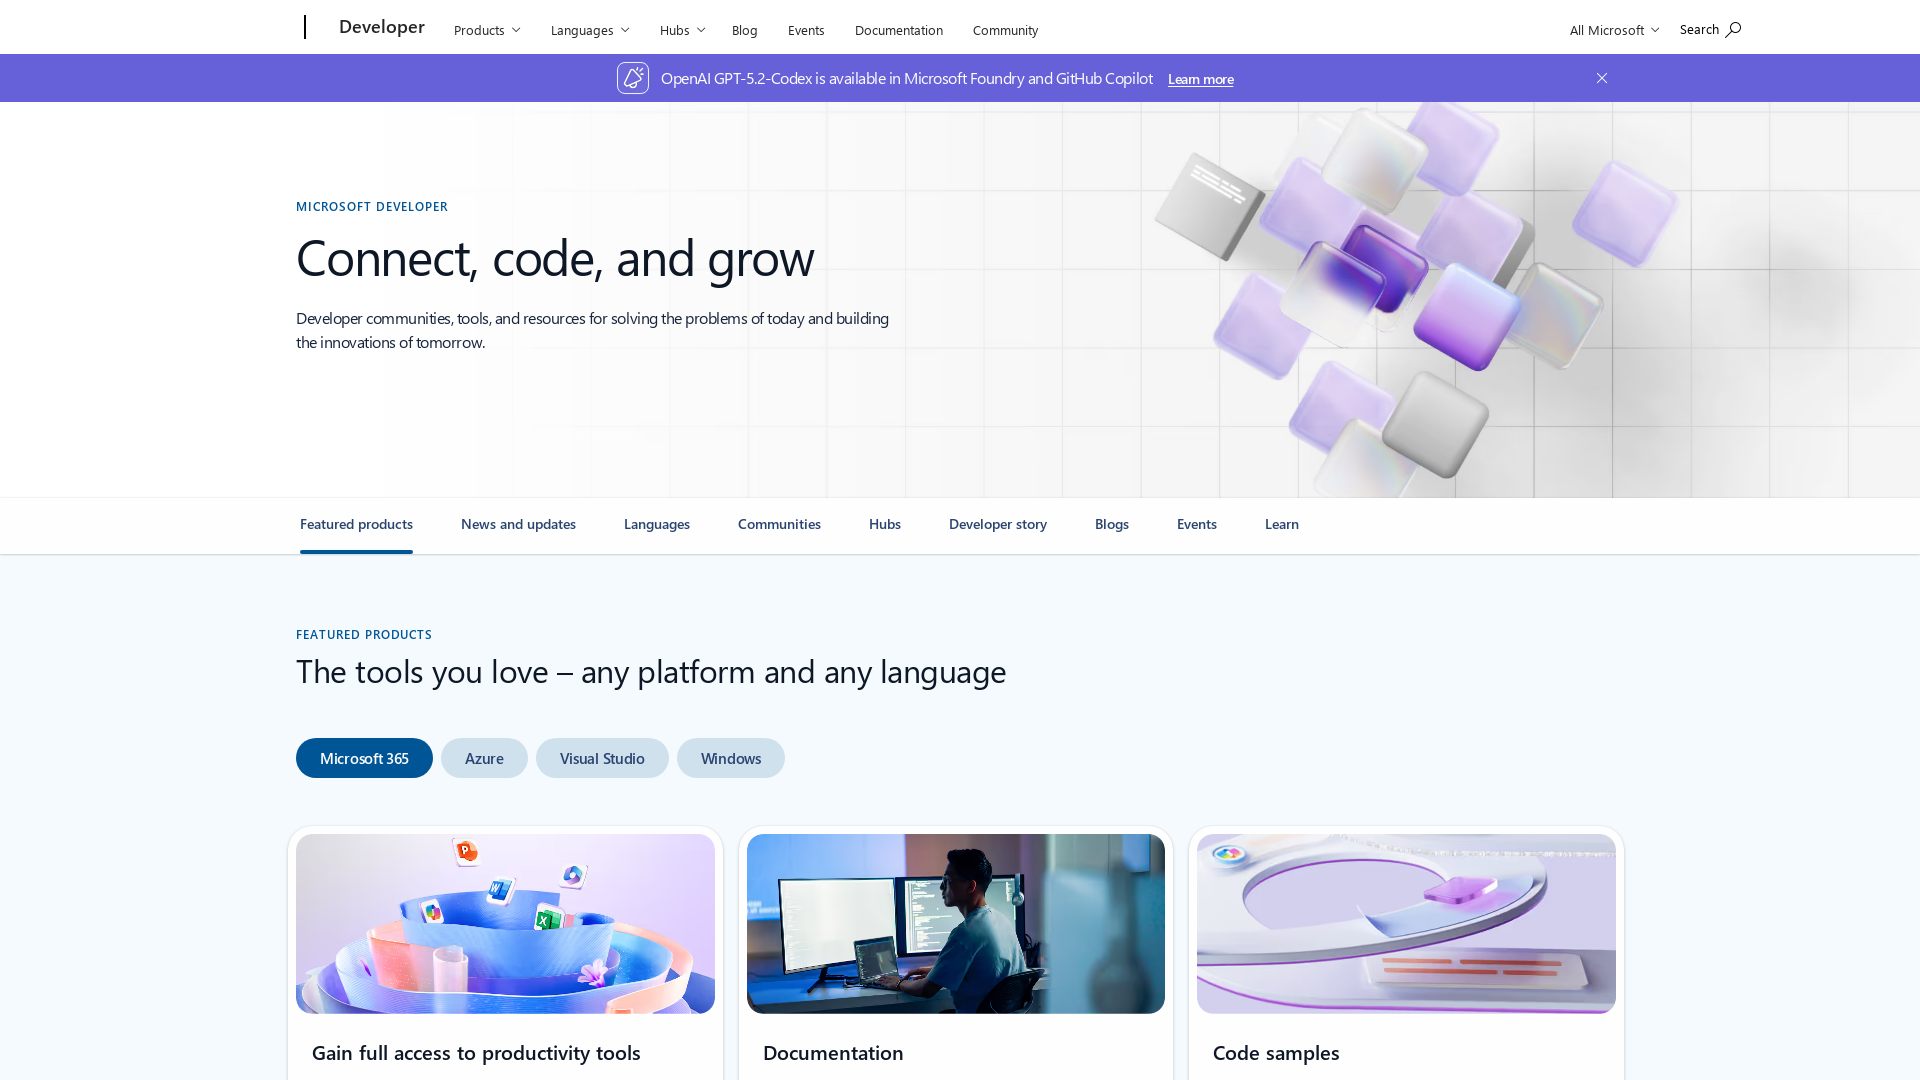